Tests table sorting functionality by clicking the "Email" column header and verifying the values are sorted in ascending order

Starting URL: http://the-internet.herokuapp.com/tables

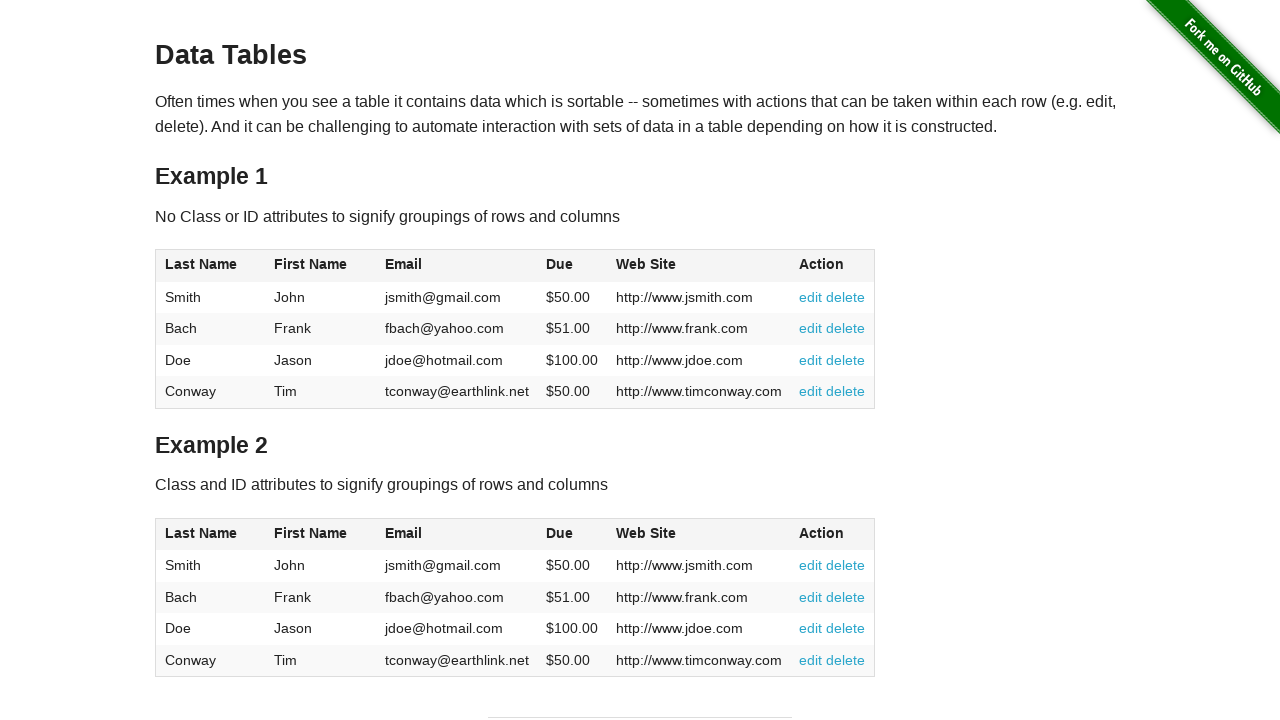

Clicked Email column header to sort ascending at (457, 266) on #table1 thead tr th:nth-of-type(3)
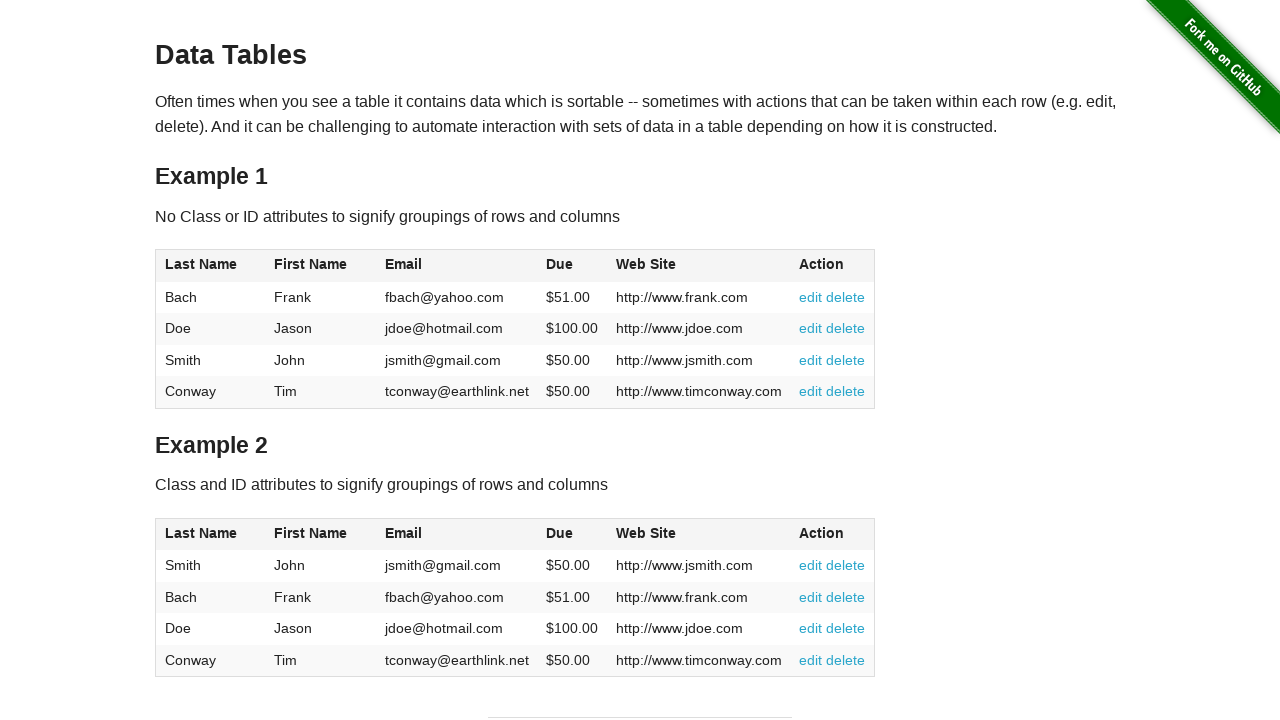

Table sorted by Email column - email cells loaded
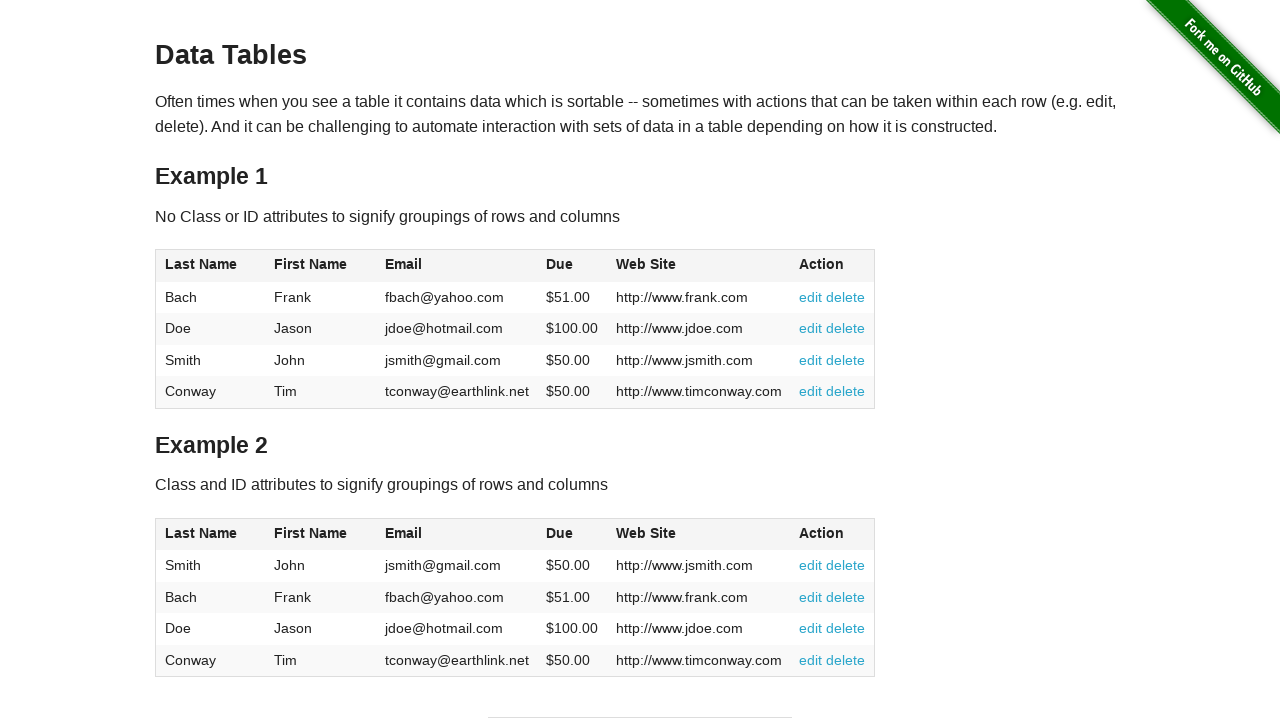

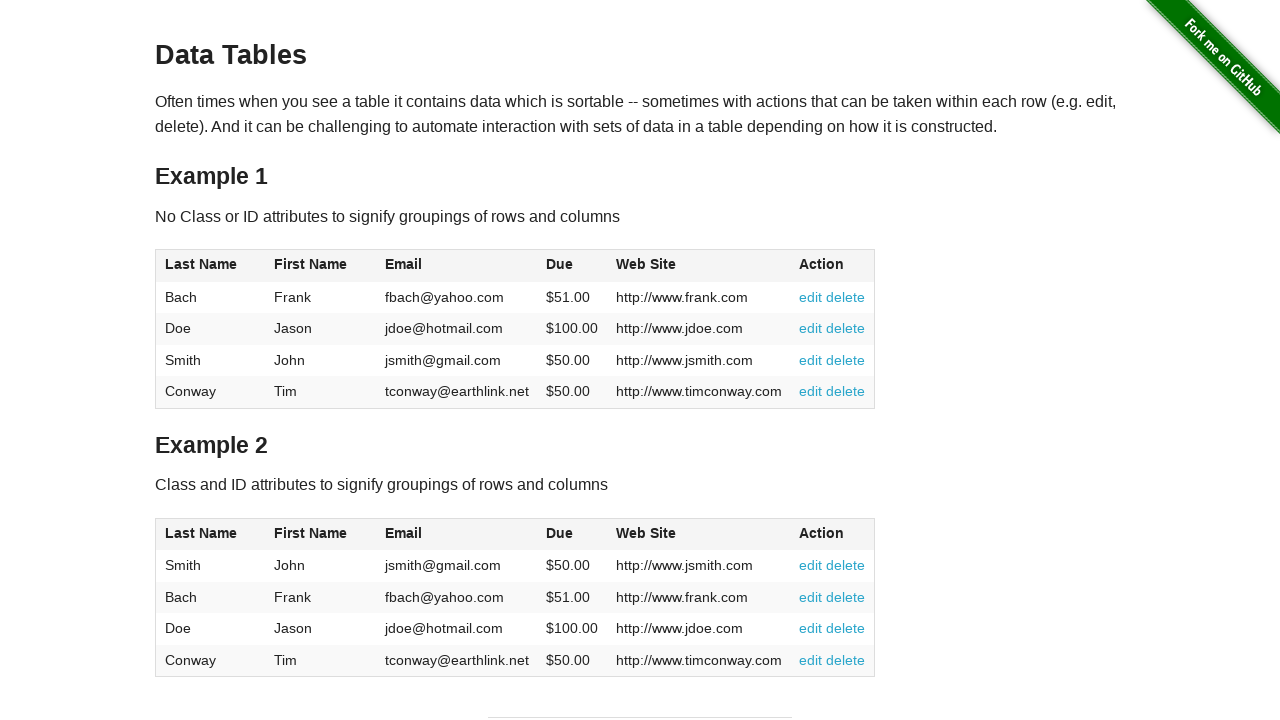